Tests editing a todo item by double-clicking to enter edit mode, typing new text, and pressing Enter

Starting URL: https://demo.playwright.dev/todomvc

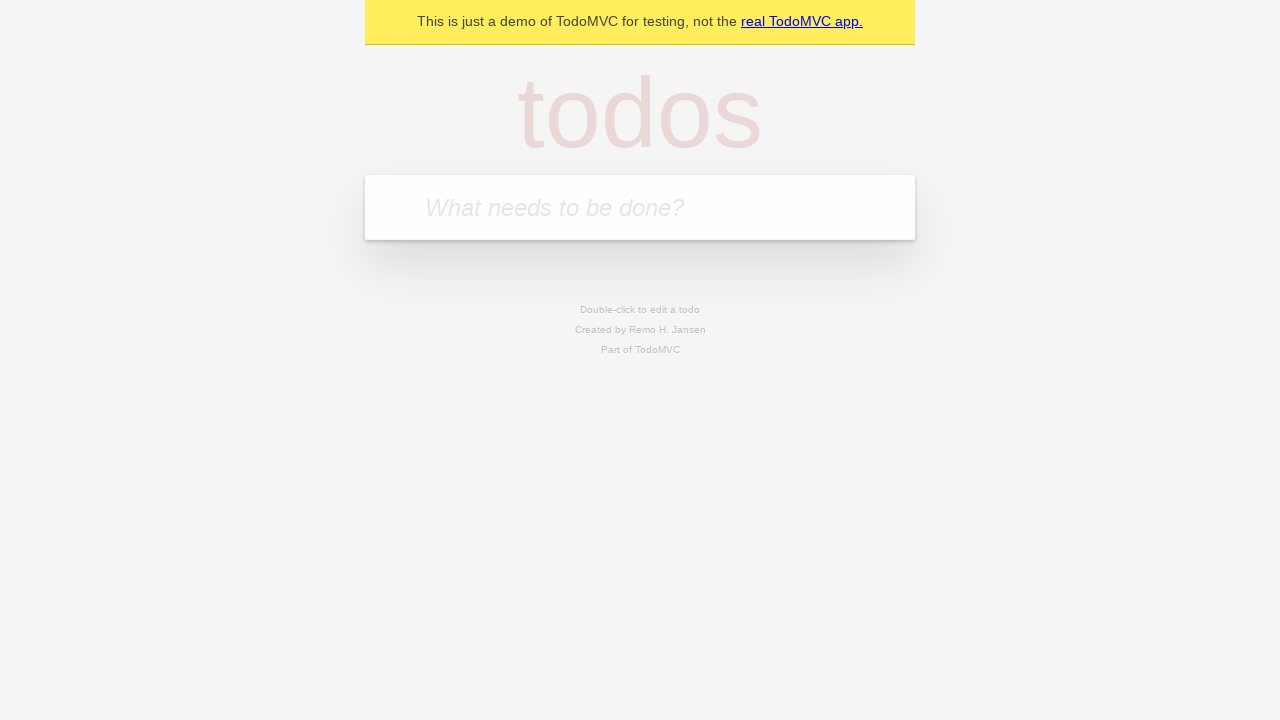

Filled new todo input with 'Book doctor appointment' on .new-todo
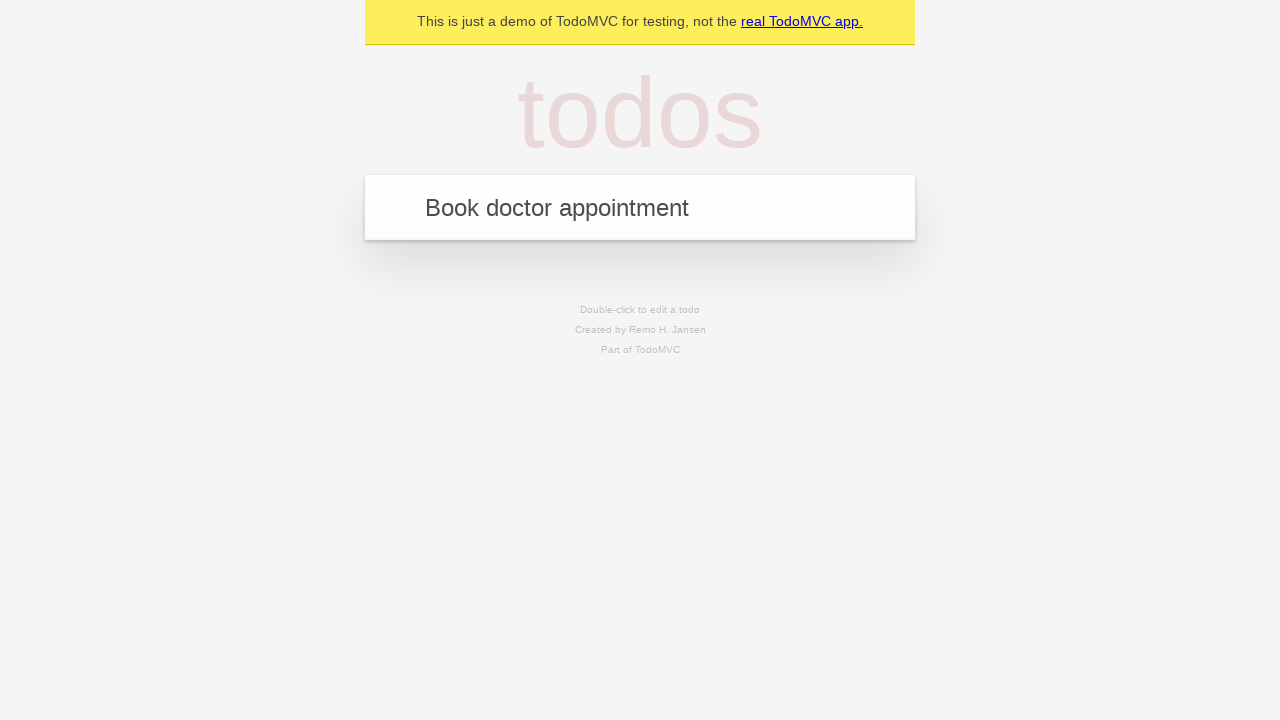

Pressed Enter to create first todo item
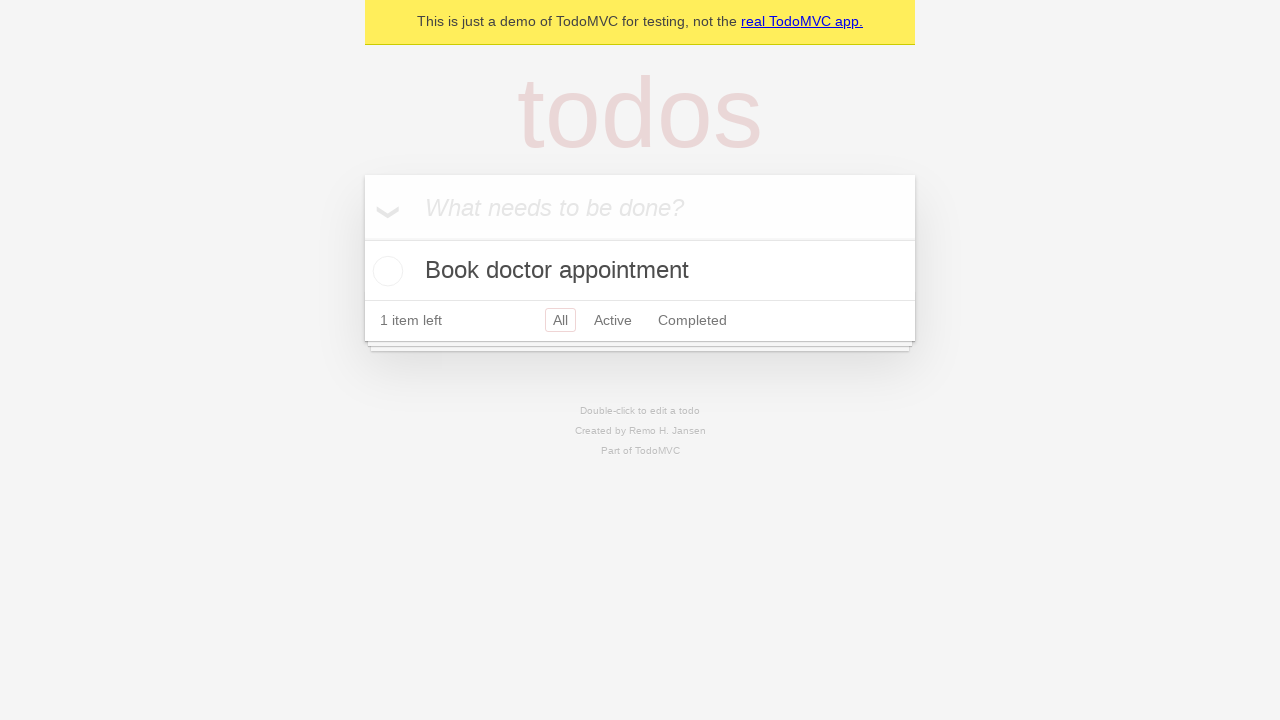

Filled new todo input with 'Buy birthday gift for Mom' on .new-todo
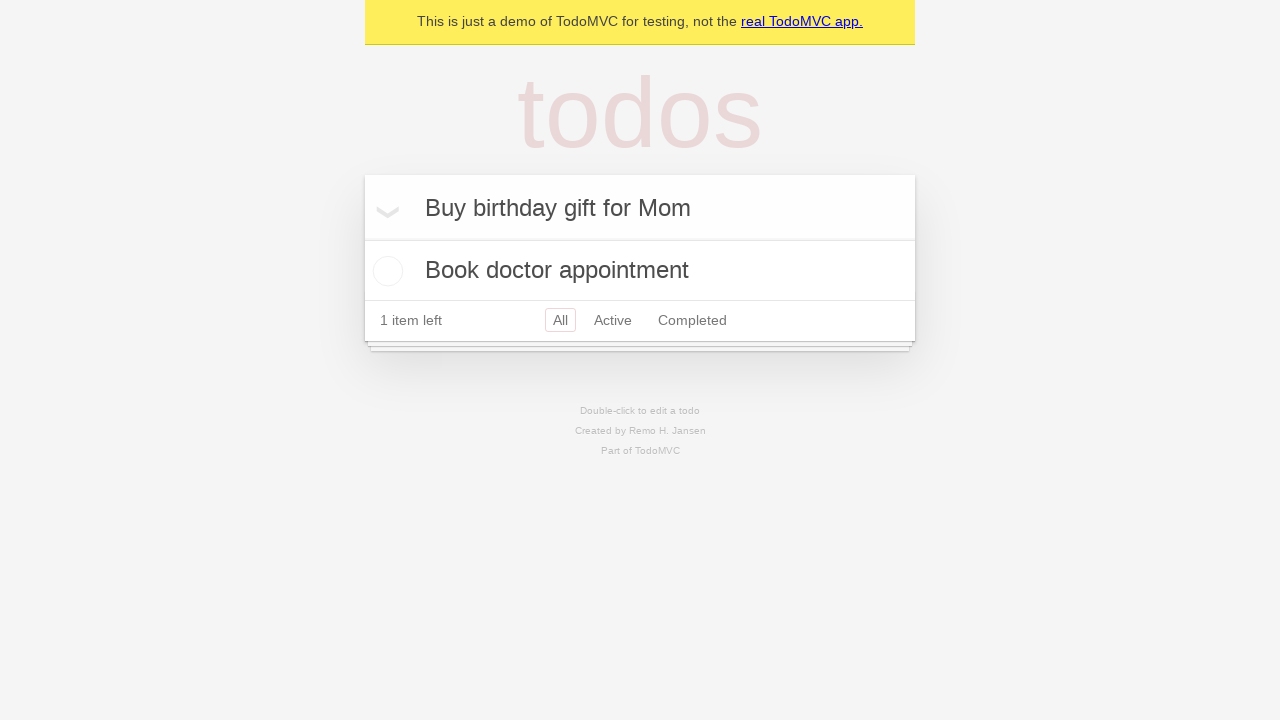

Pressed Enter to create second todo item
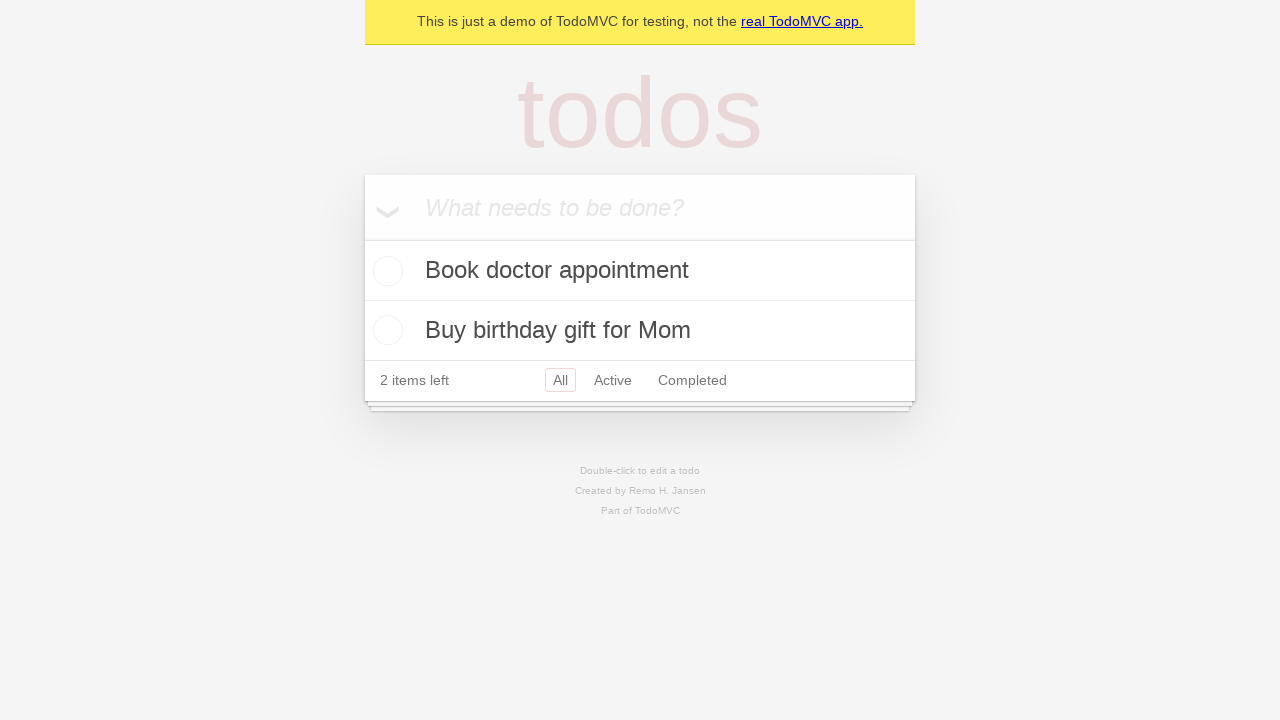

Filled new todo input with 'Find place for vacation' on .new-todo
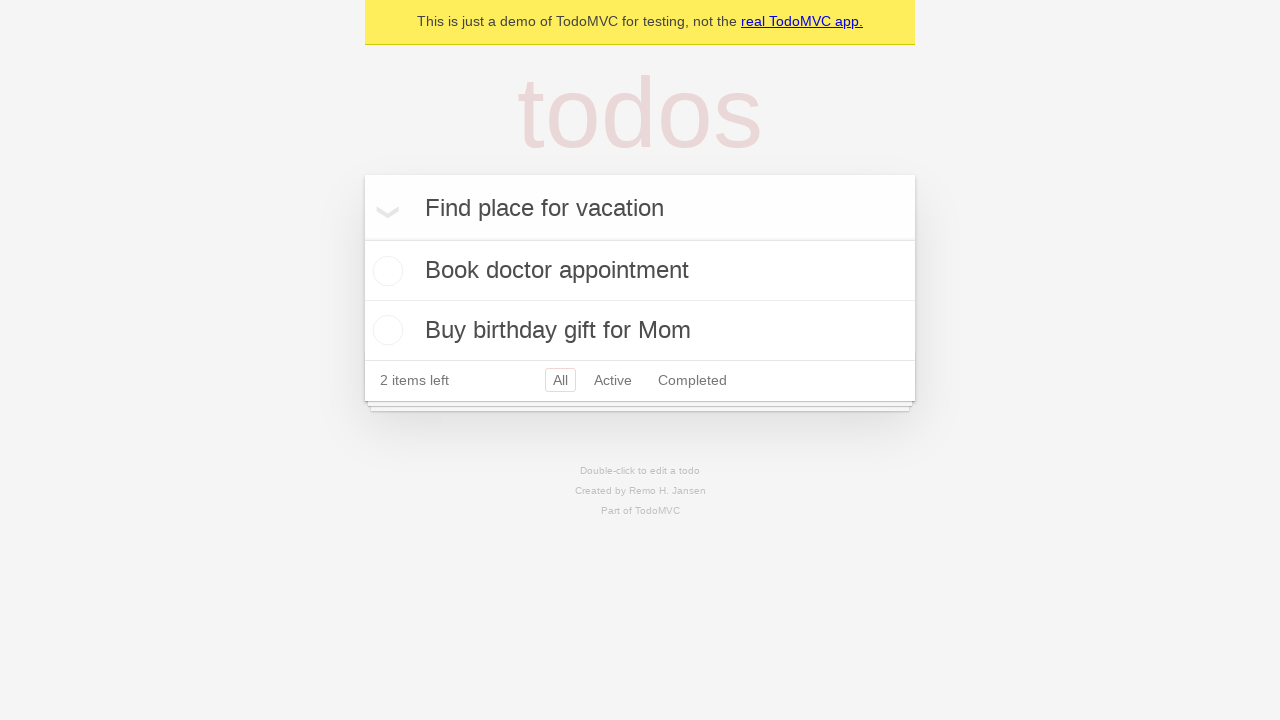

Pressed Enter to create third todo item
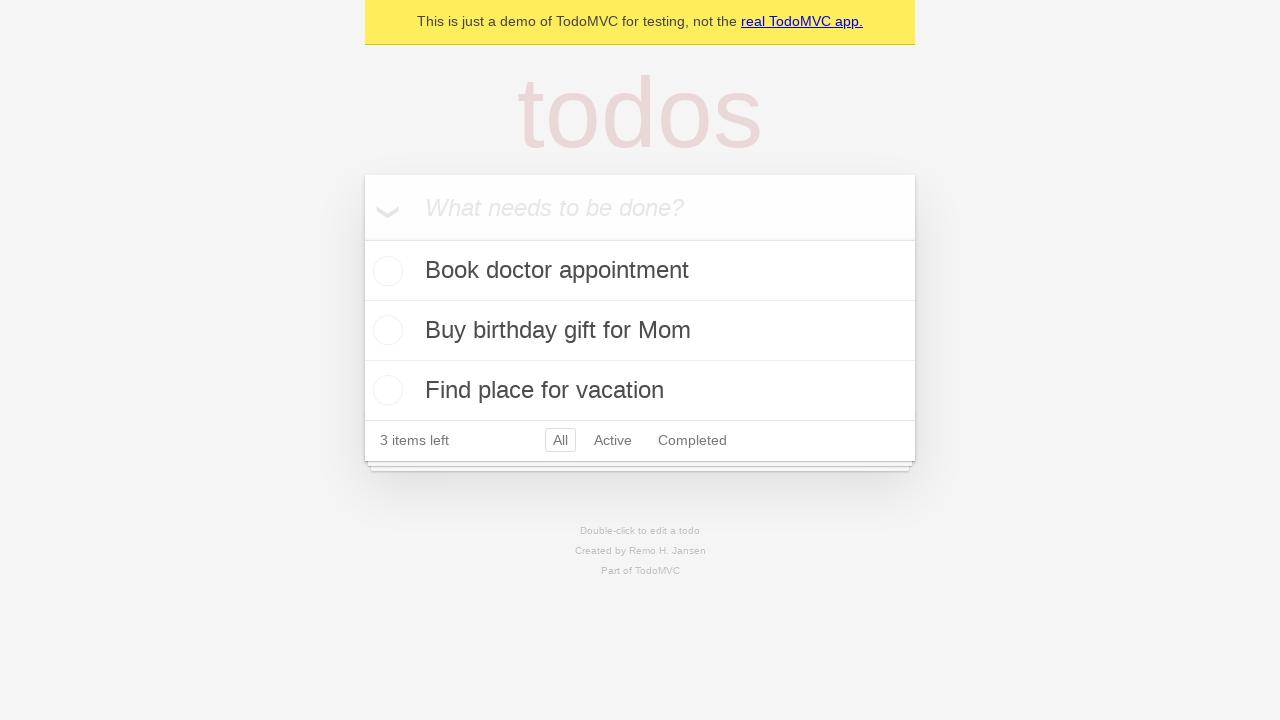

Waited for third todo item to appear in the list
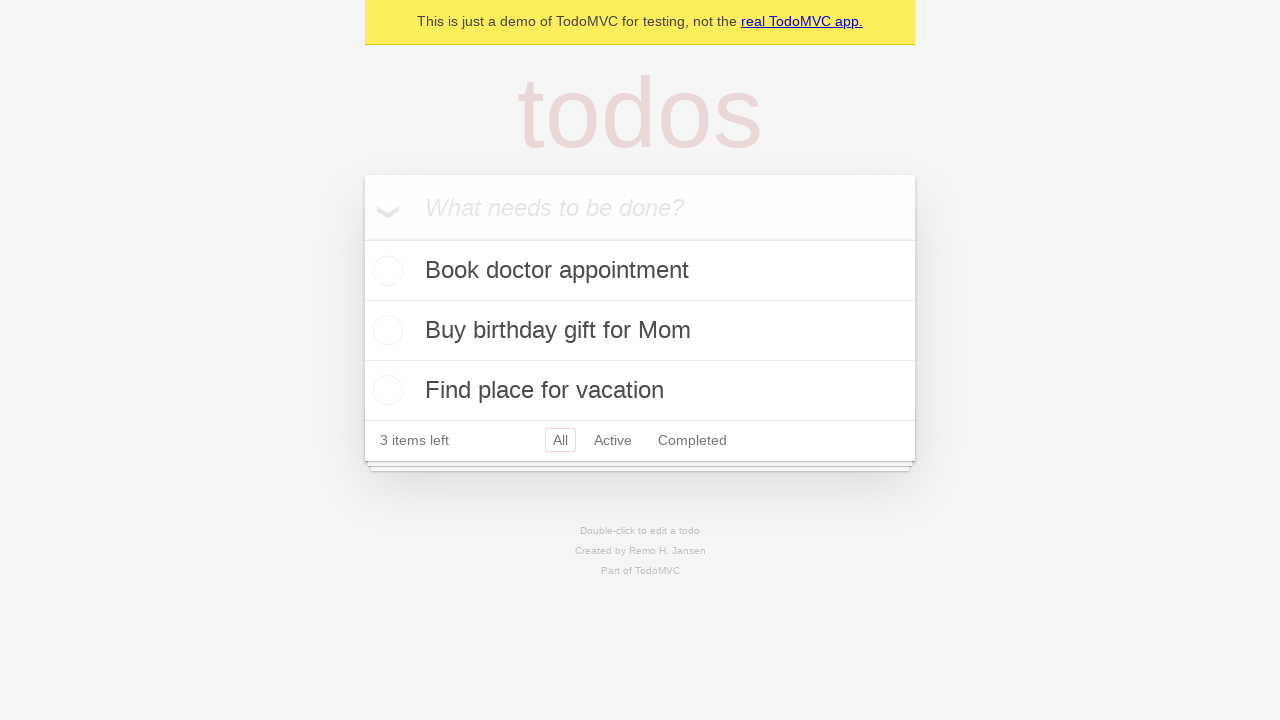

Double-clicked on second todo item to enter edit mode at (640, 330) on .todo-list li:nth-child(2) label
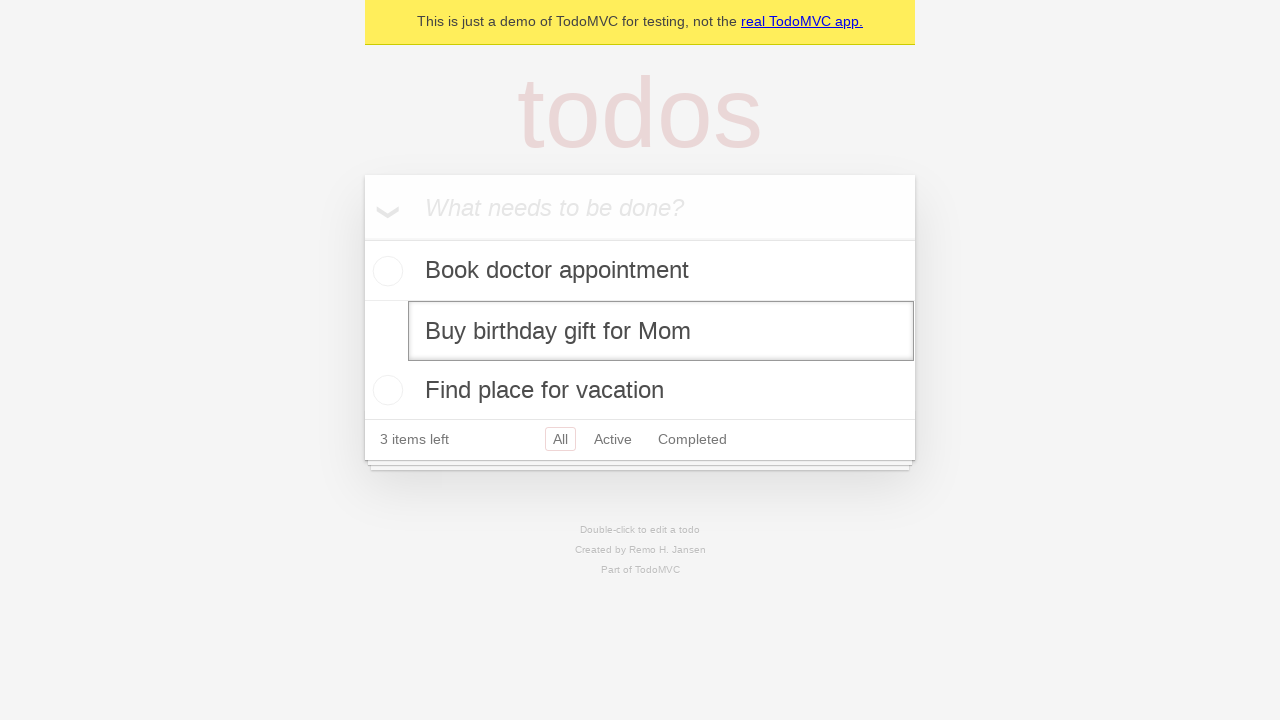

Typed ' buy some sausages' to edit the todo text
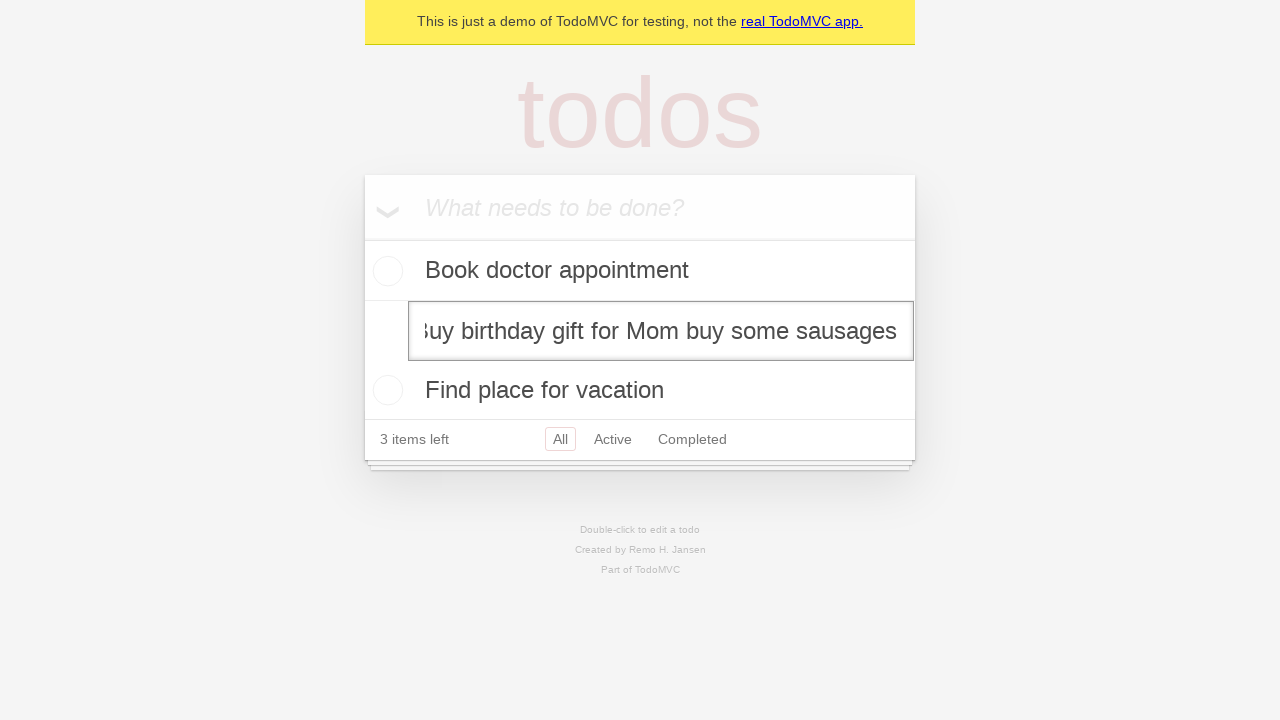

Pressed Enter to confirm the edited todo item
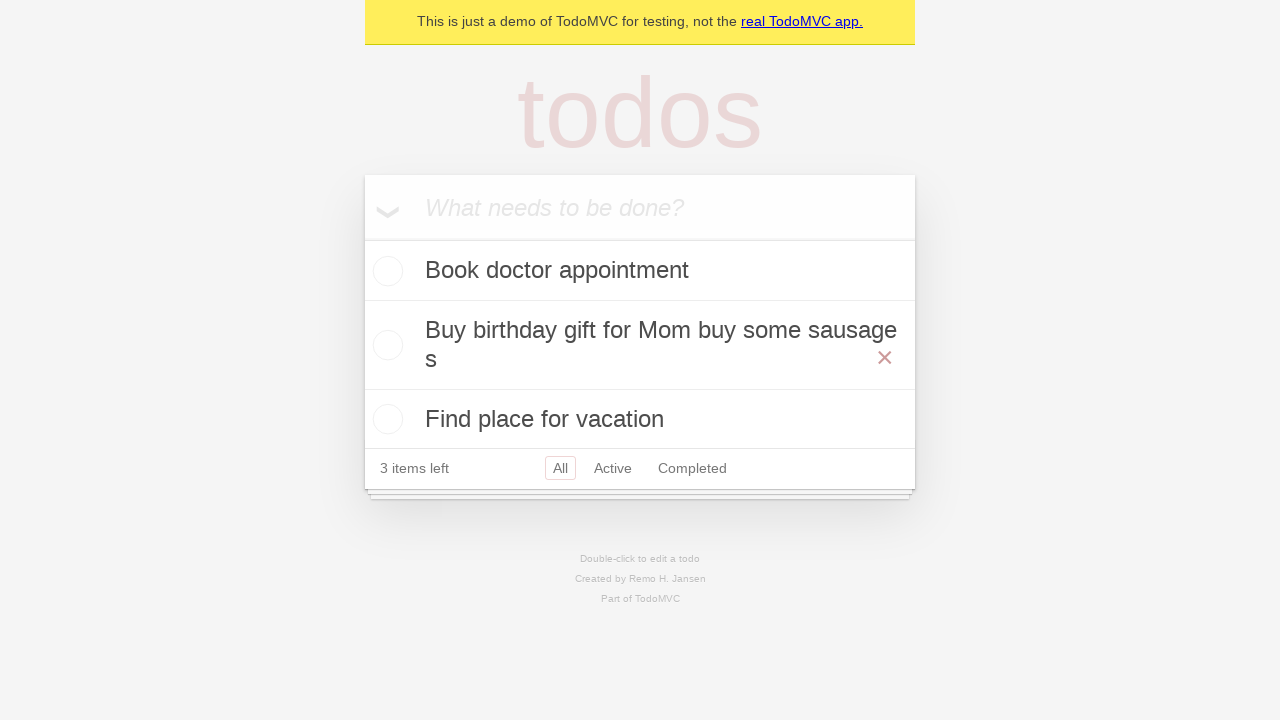

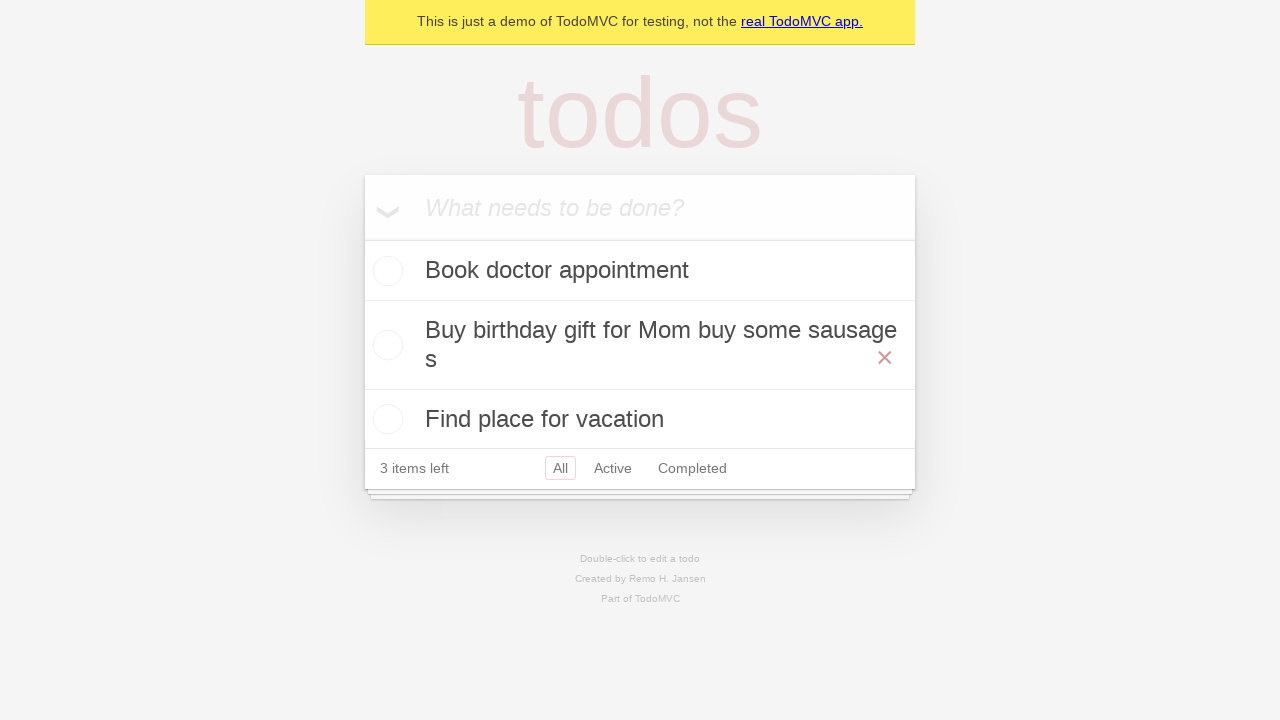